Selects time from a date and time picker

Starting URL: https://demoqa.com/date-picker

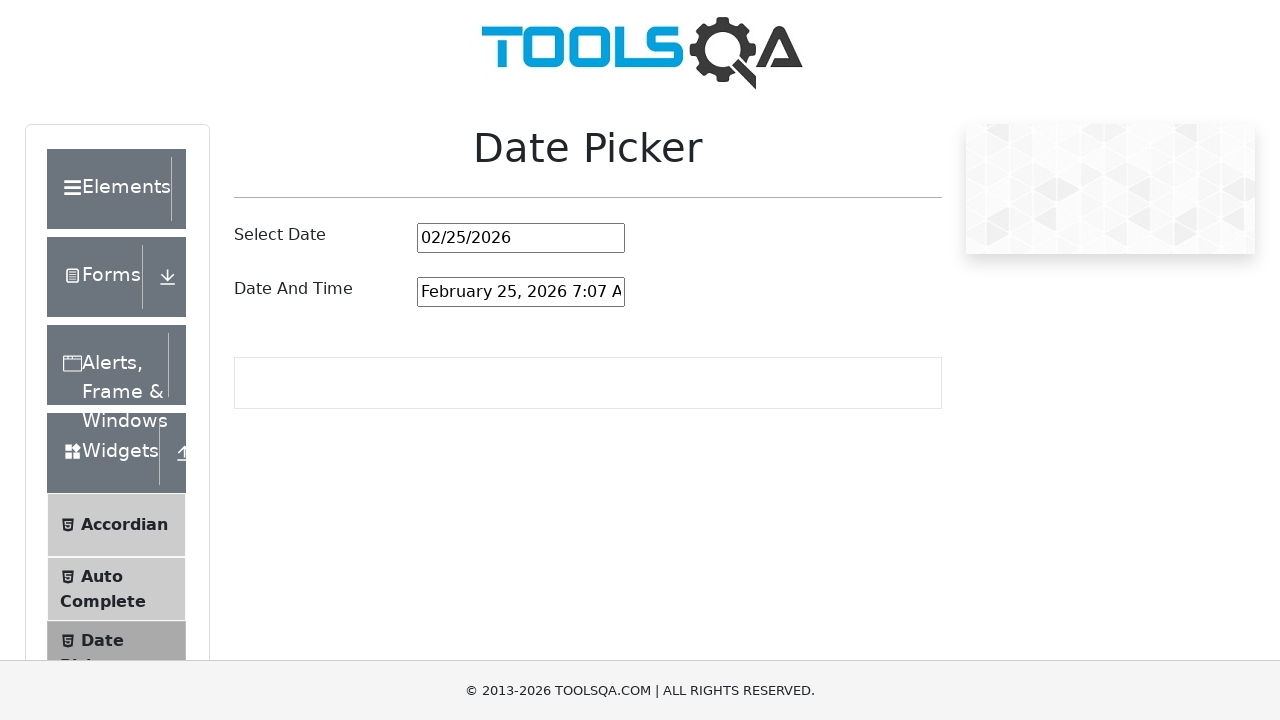

Clicked on date and time picker input at (521, 292) on #dateAndTimePickerInput
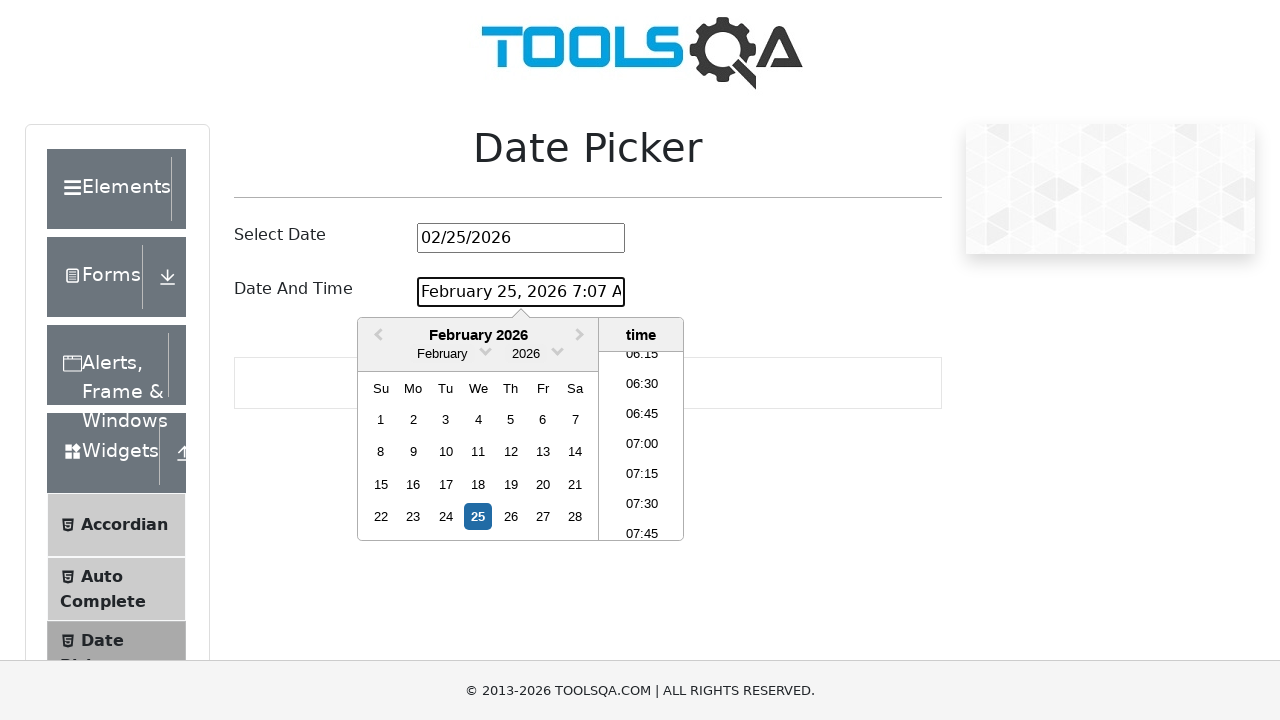

Waited for date and time picker to open
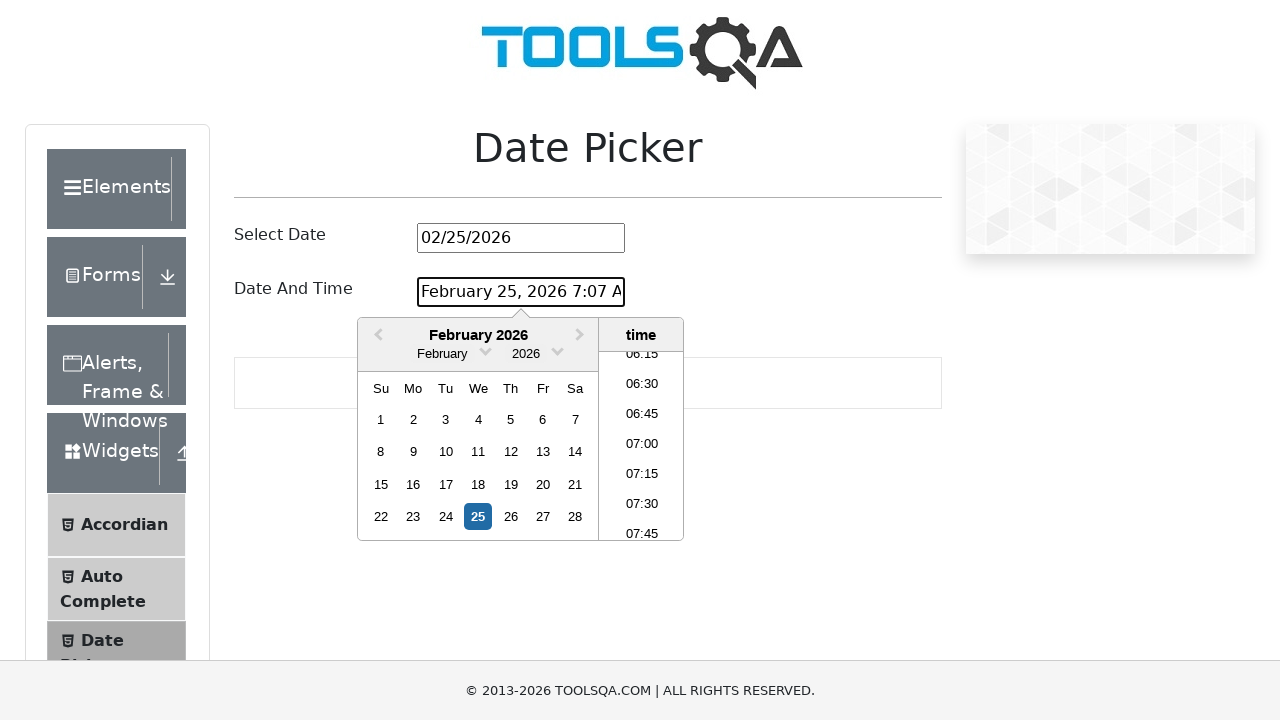

Selected time 05:00 from the picker at (642, 446) on xpath=//li[normalize-space()='05:00']
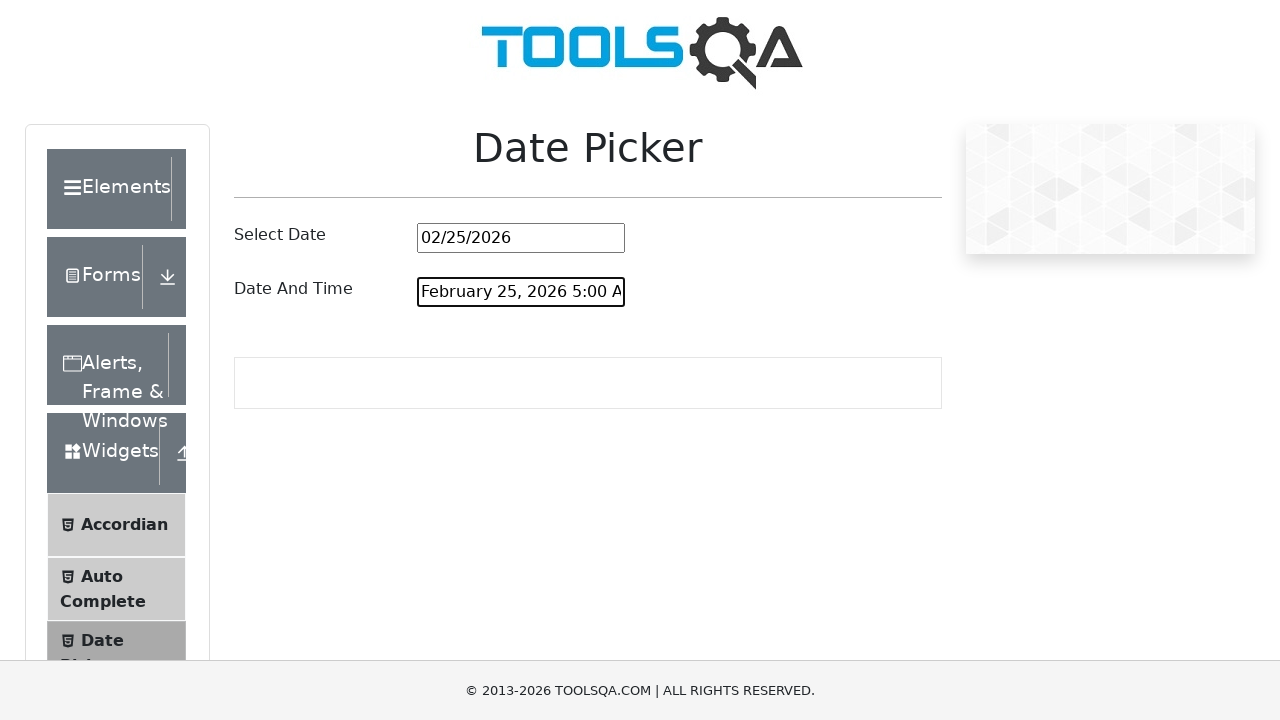

Waited after selecting time
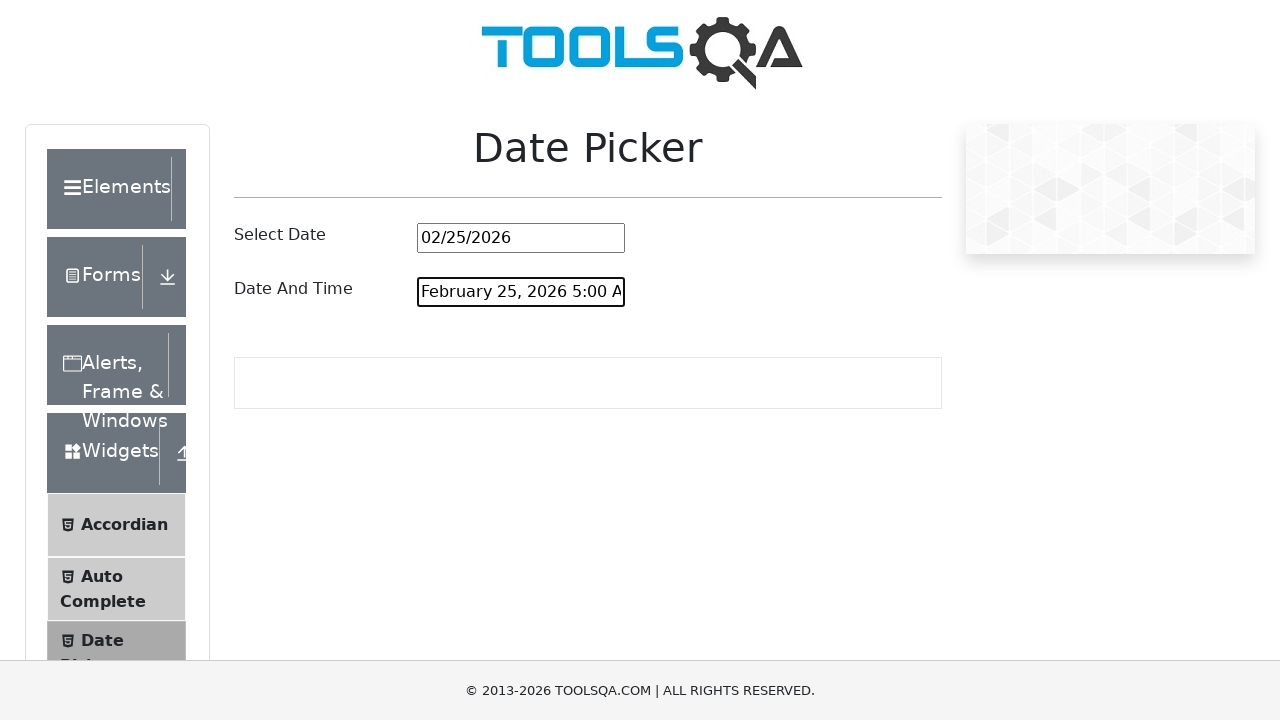

Reopened the date and time picker at (521, 292) on #dateAndTimePickerInput
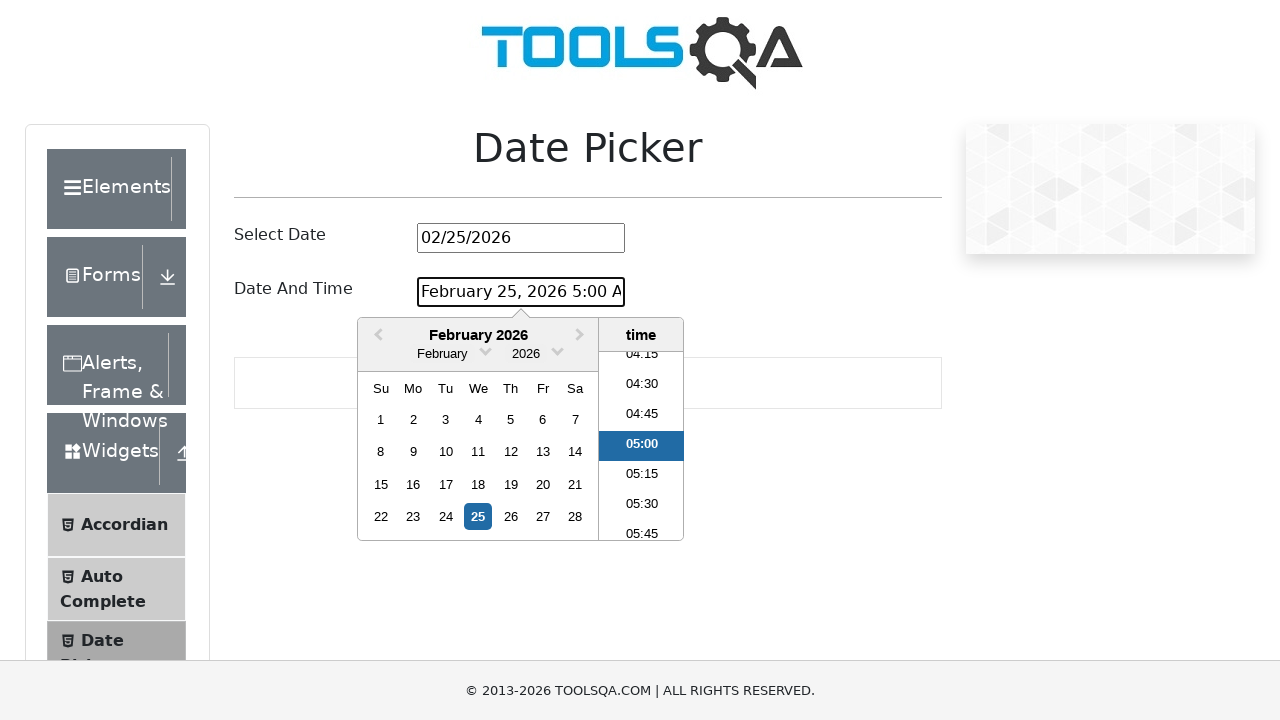

Waited for picker to reopen
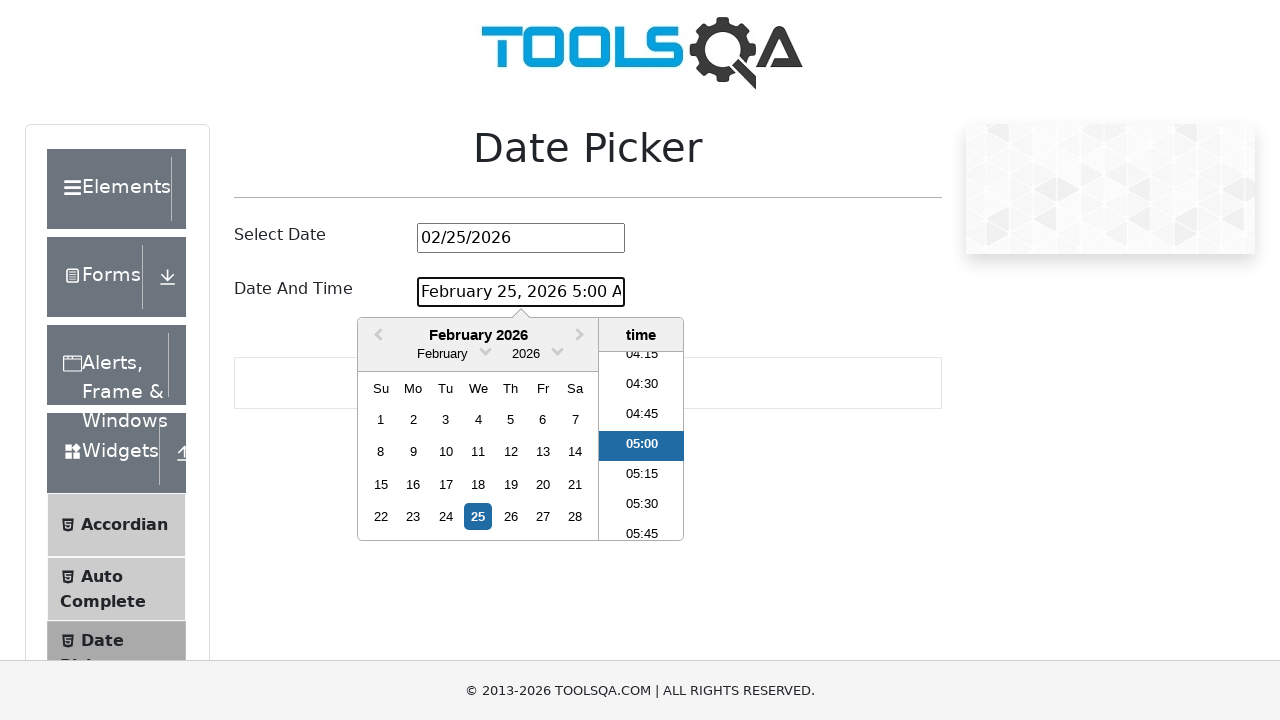

Clicked on year dropdown arrow to expand year options at (557, 350) on .react-datepicker__year-read-view--down-arrow
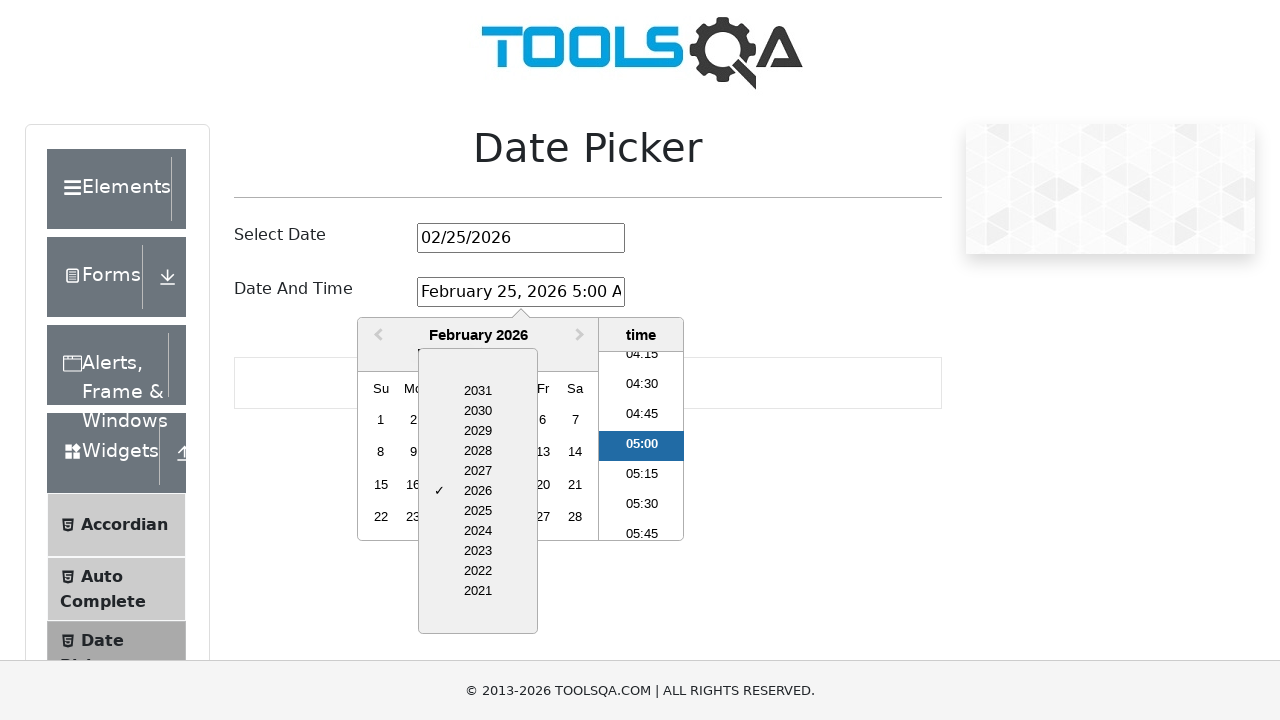

Waited for year dropdown to expand
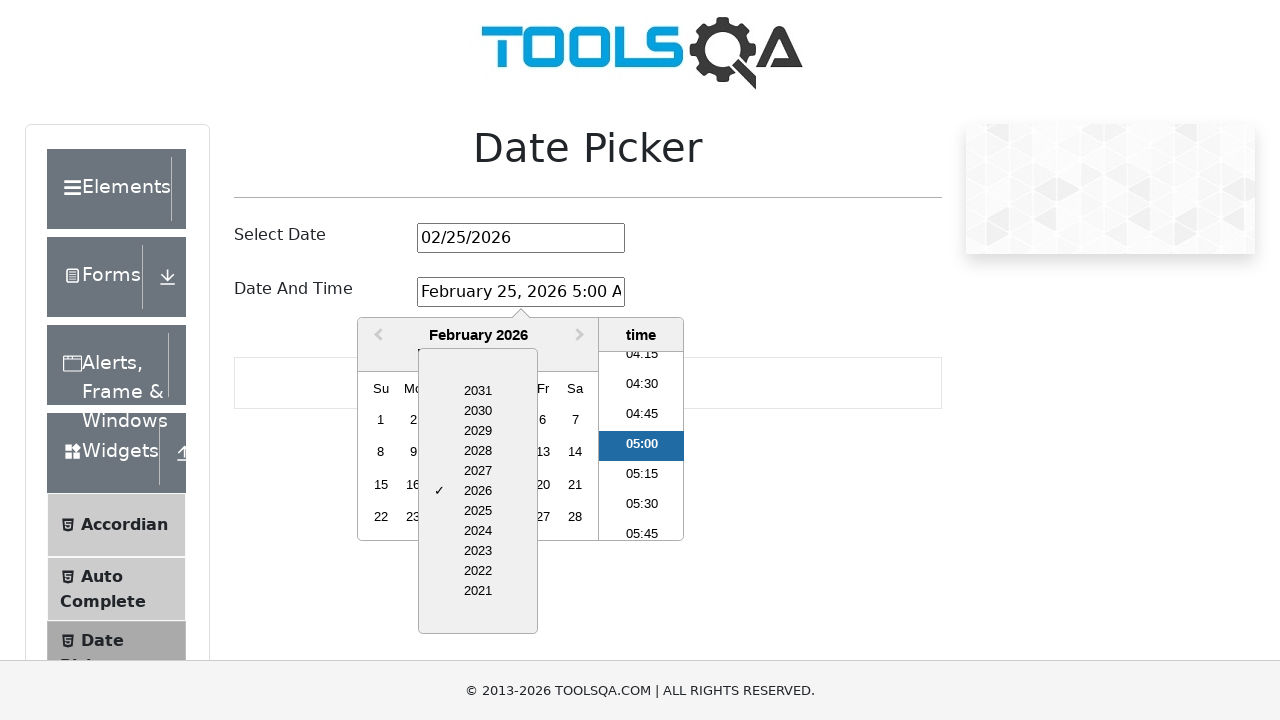

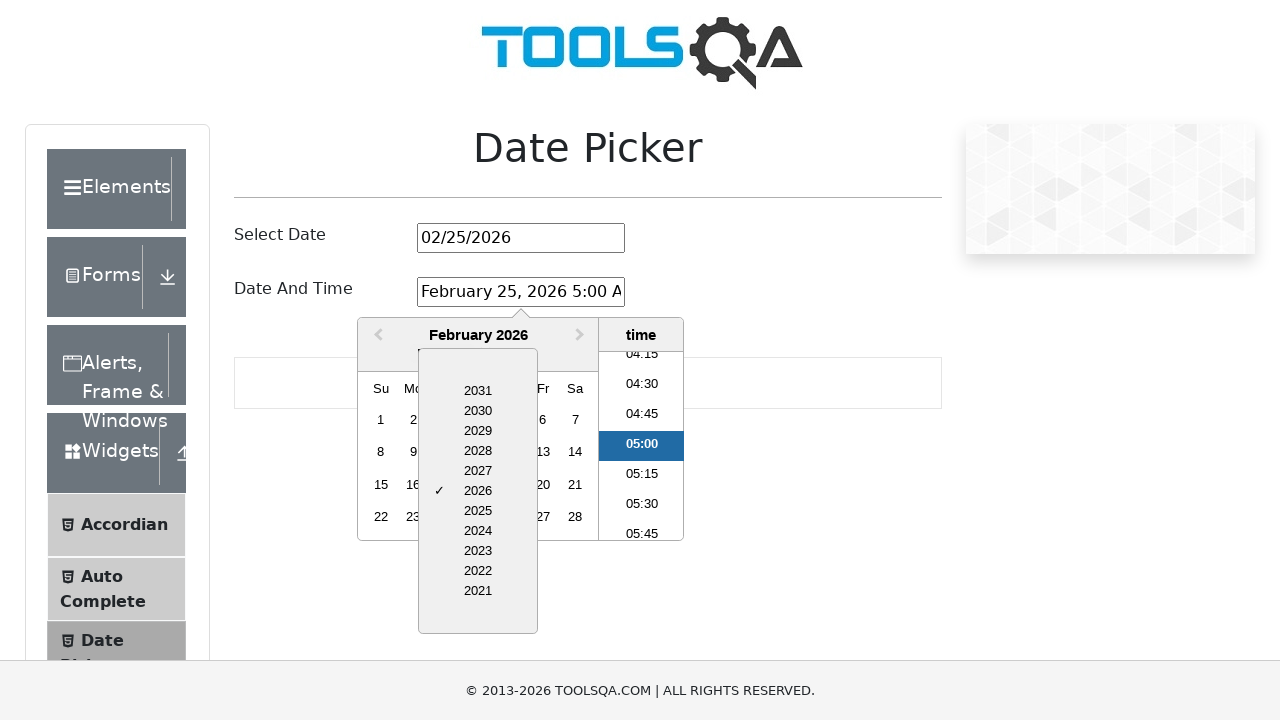